Tests opening a new browser window using Selenium 4's new_window feature, navigating to a different page in the new window, and verifying that two windows are open.

Starting URL: https://the-internet.herokuapp.com

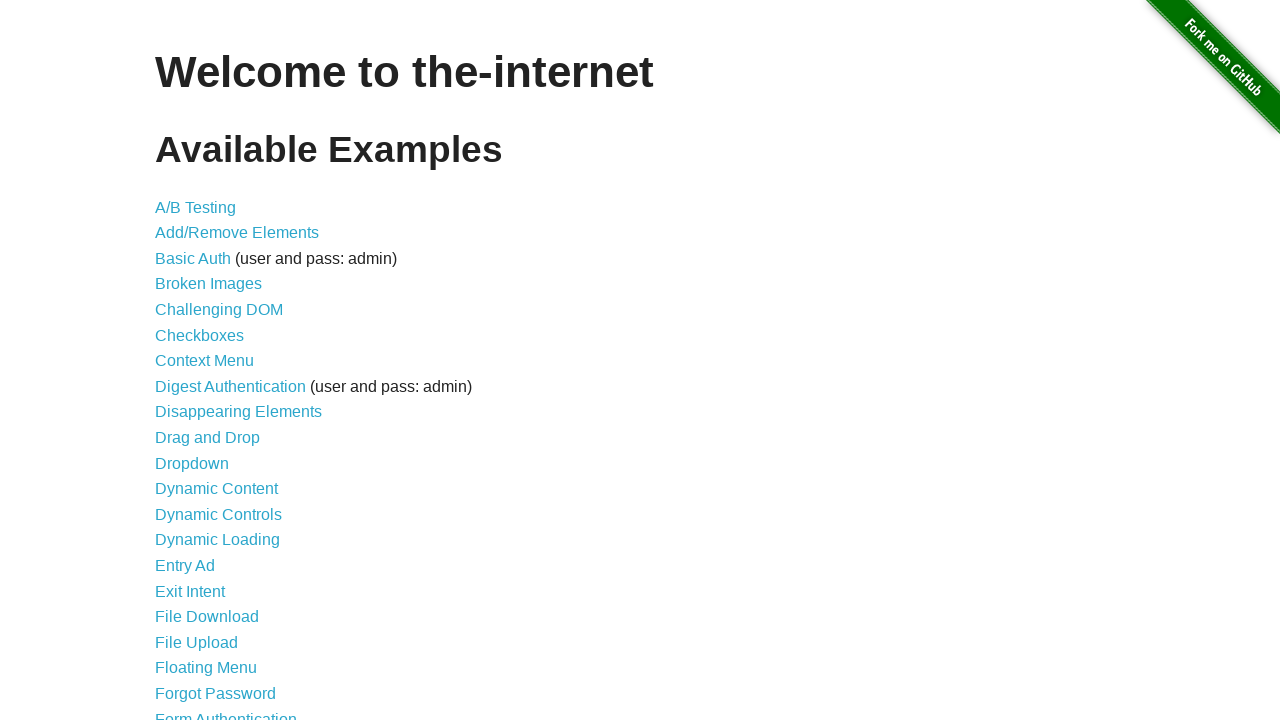

Opened a new browser window/page in the context
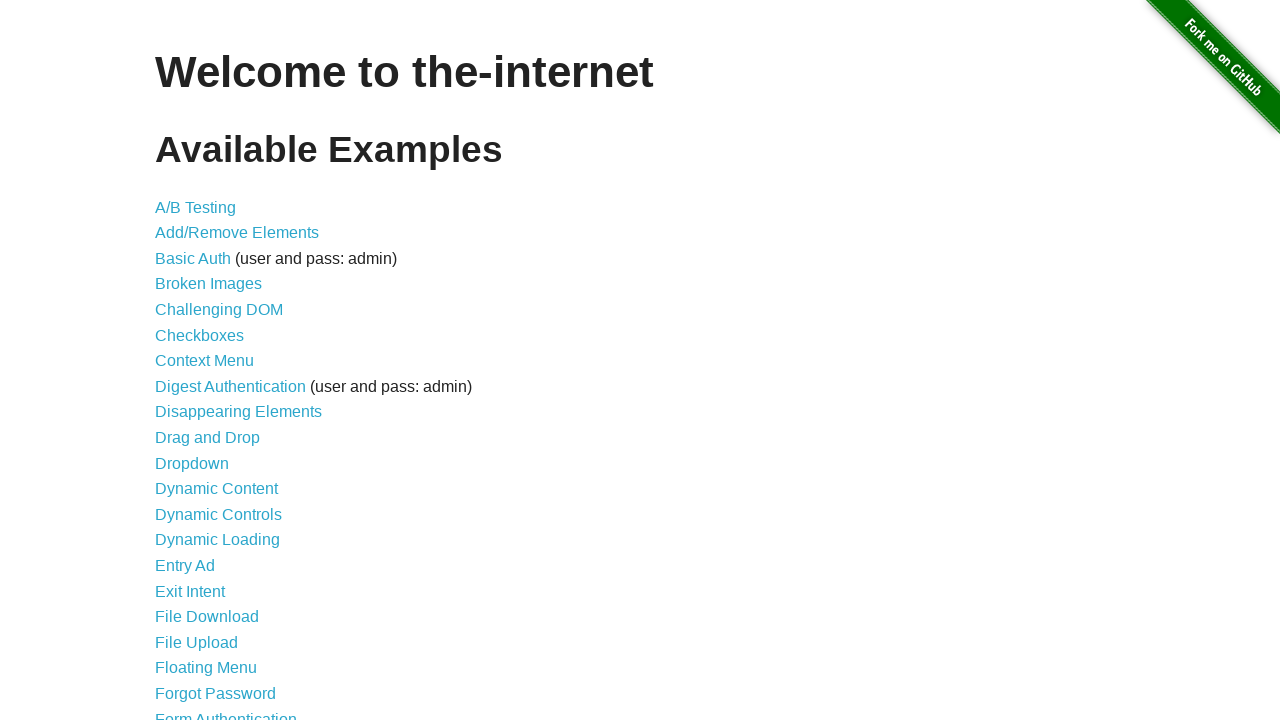

Navigated to the typos page in the new window
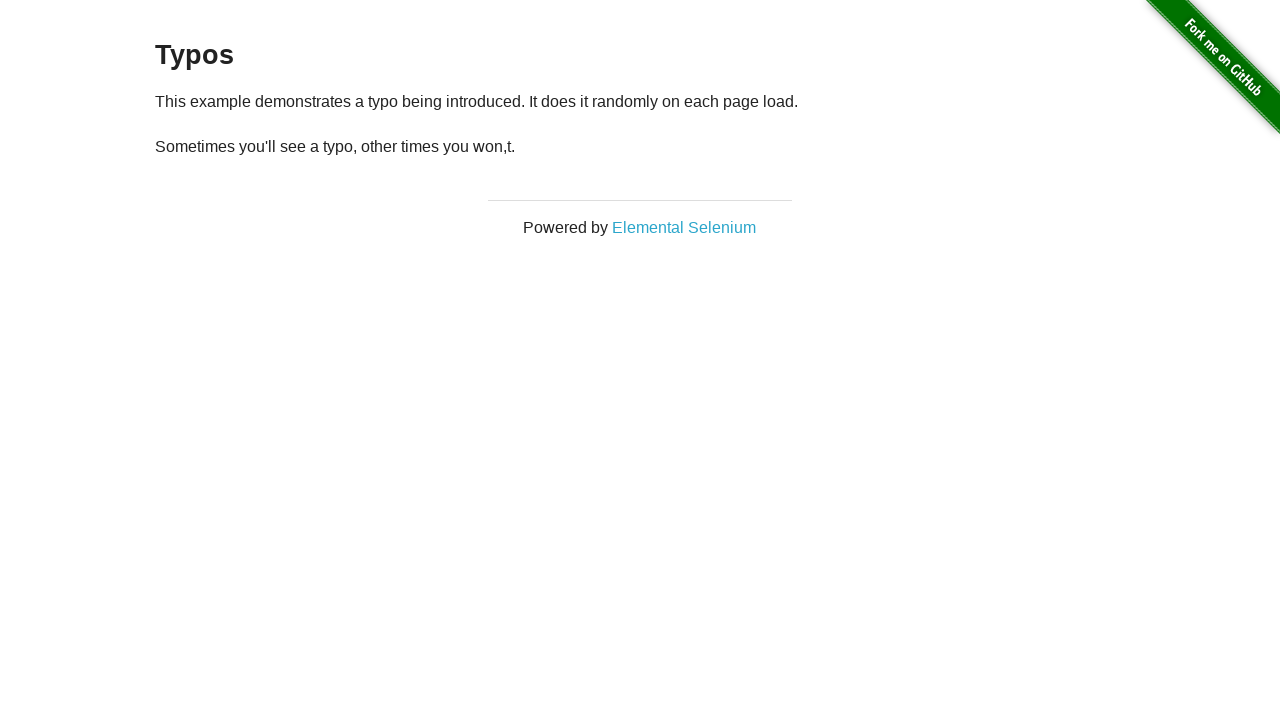

Waited for the new page to load (DOM content loaded)
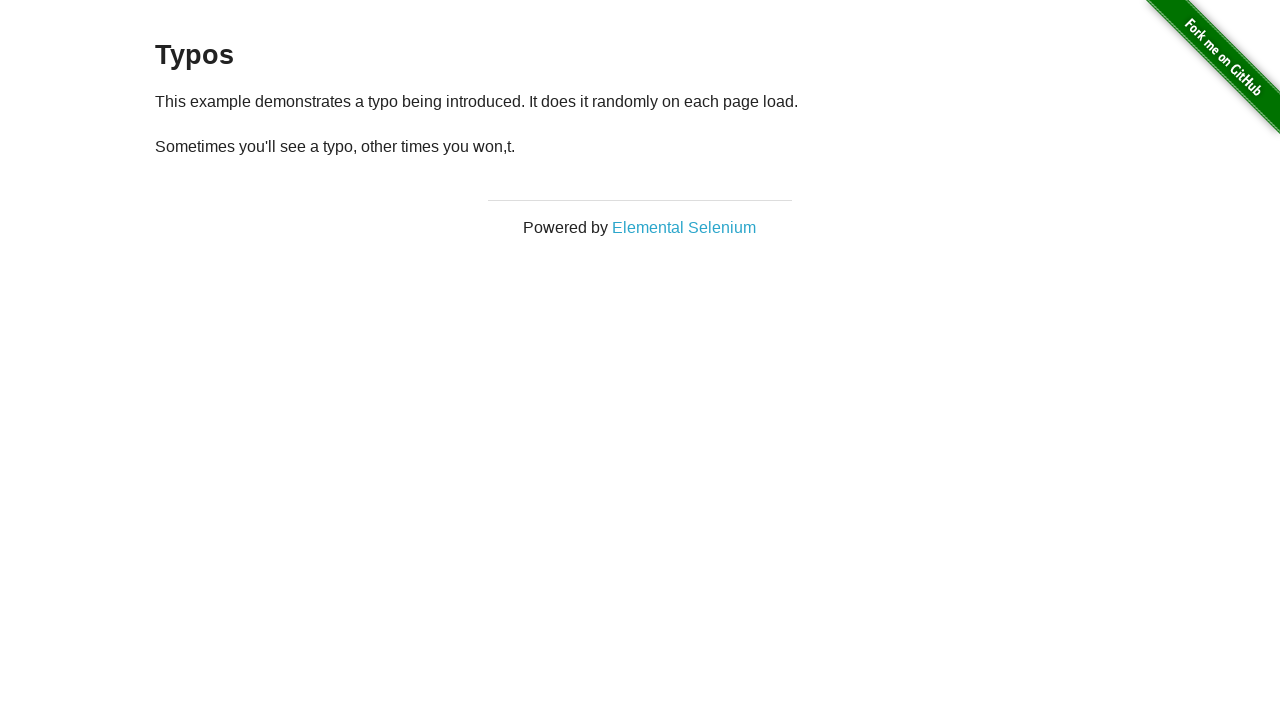

Verified that 2 windows are open in the browser context
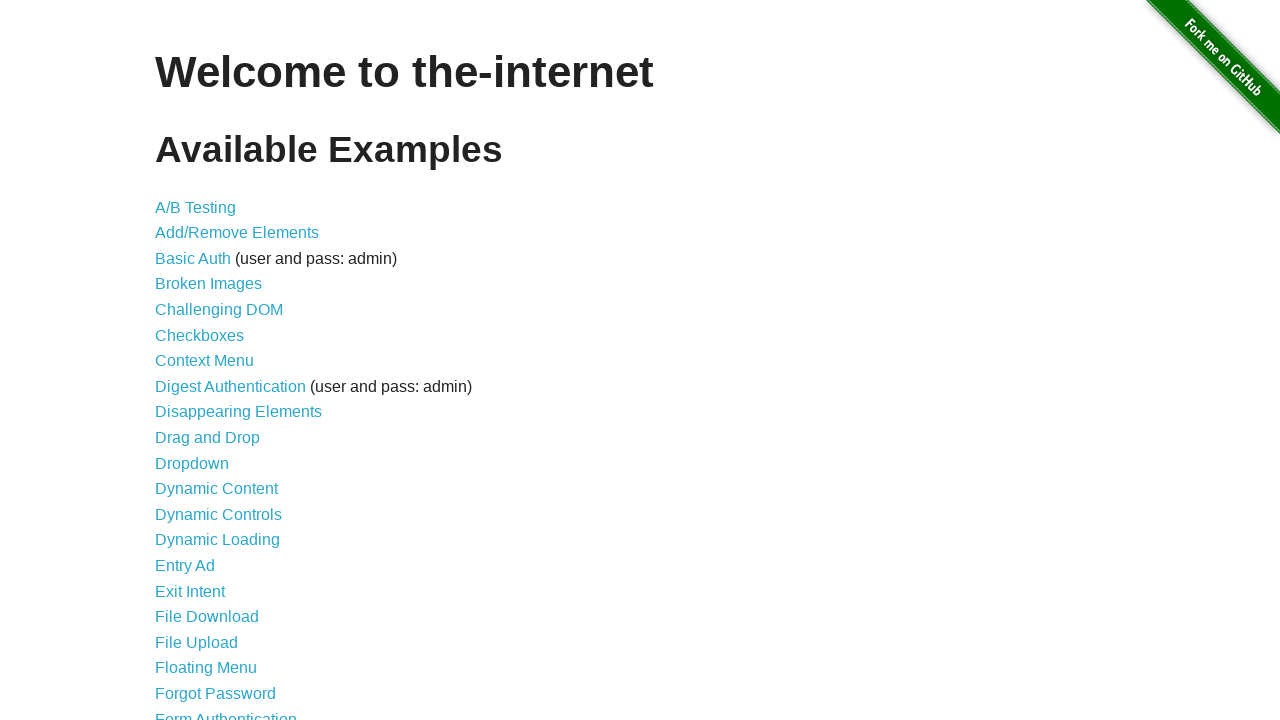

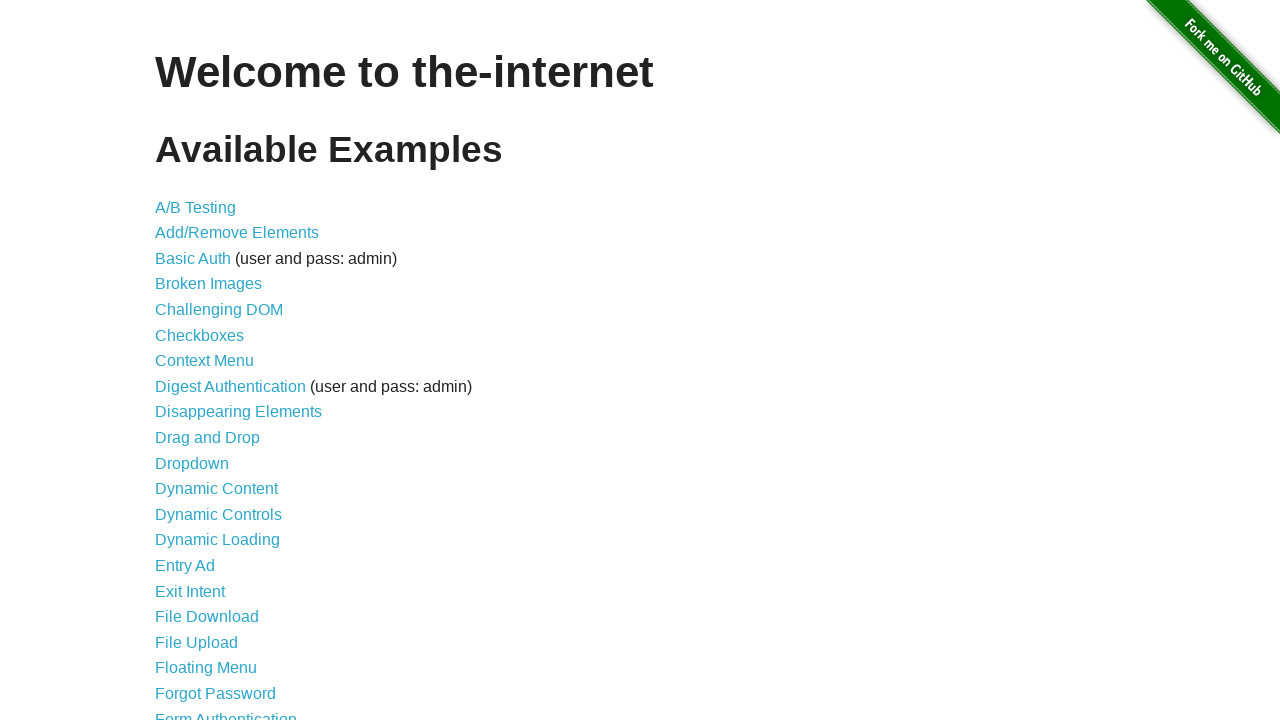